Tests jQuery UI selectable functionality by selecting multiple items from Item 1 to Item 6 using click and drag

Starting URL: https://jqueryui.com/selectable

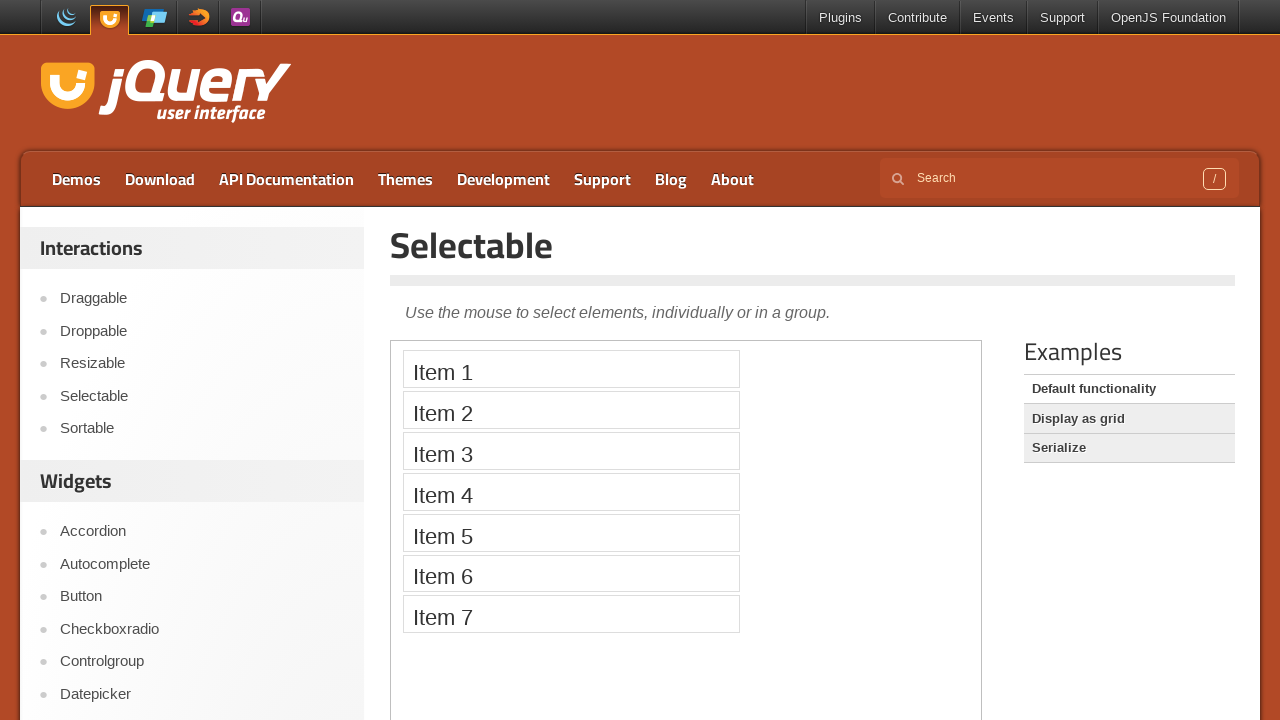

Located iframe containing jQuery selectable demo
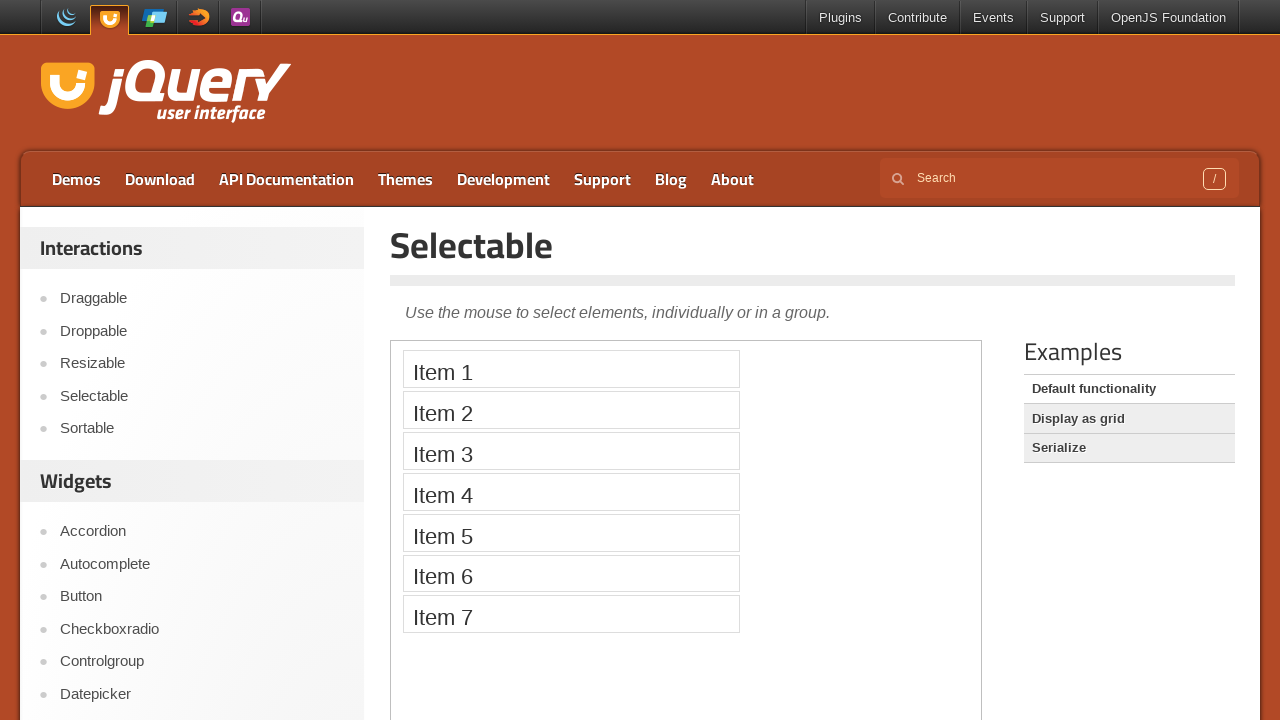

Located first item (Item 1) in selectable list
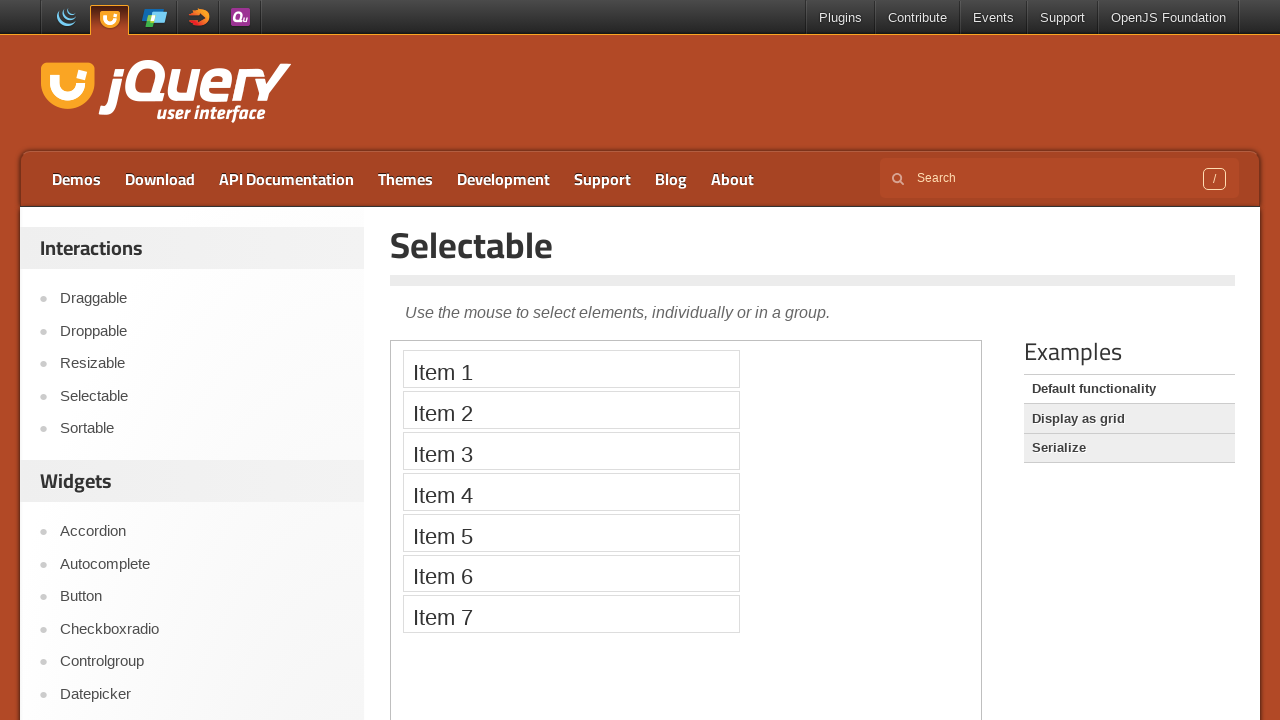

Located last item (Item 6) in selectable list
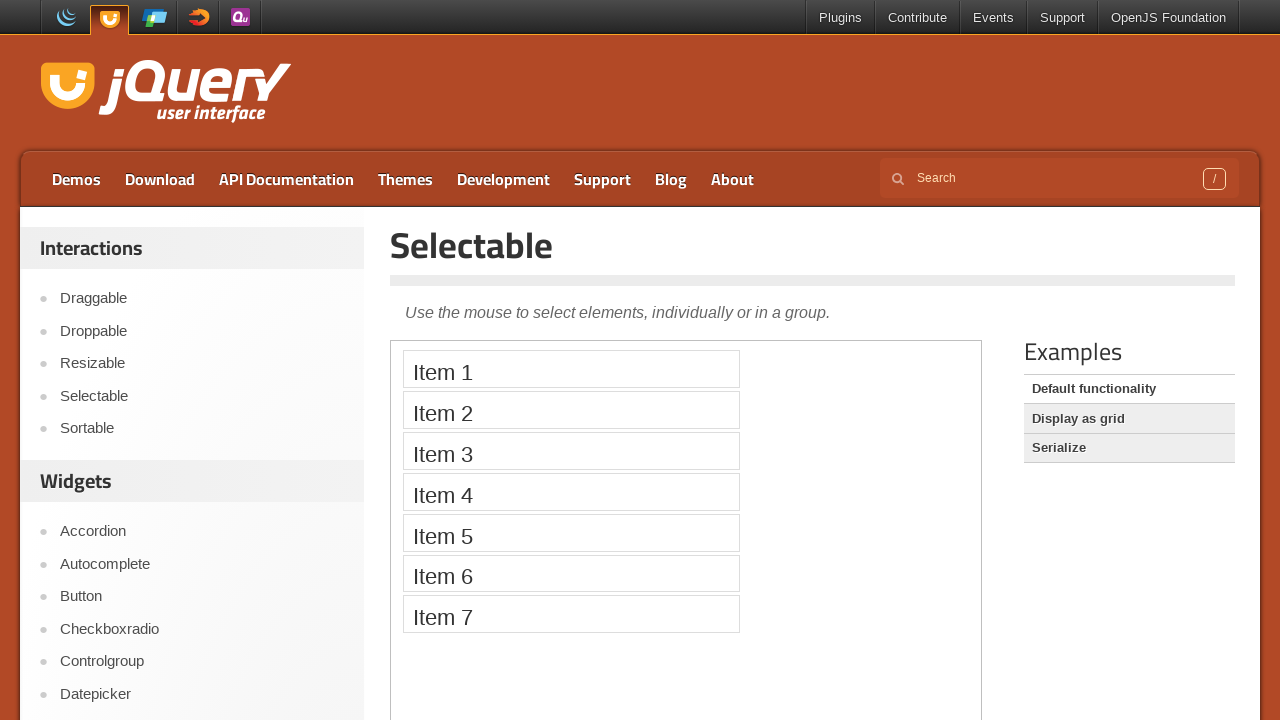

Hovered over Item 1 at (571, 369) on xpath=//div[@id='content']/iframe >> internal:control=enter-frame >> xpath=//li[
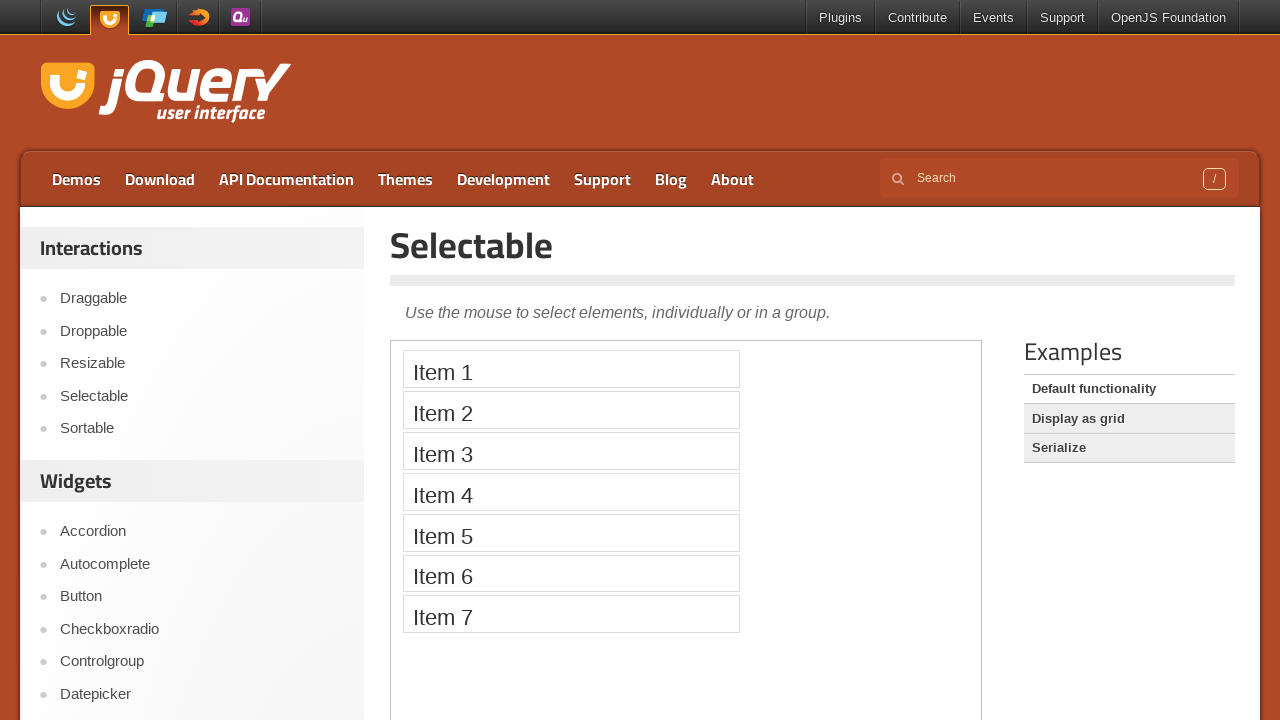

Pressed mouse button down on Item 1 at (571, 369)
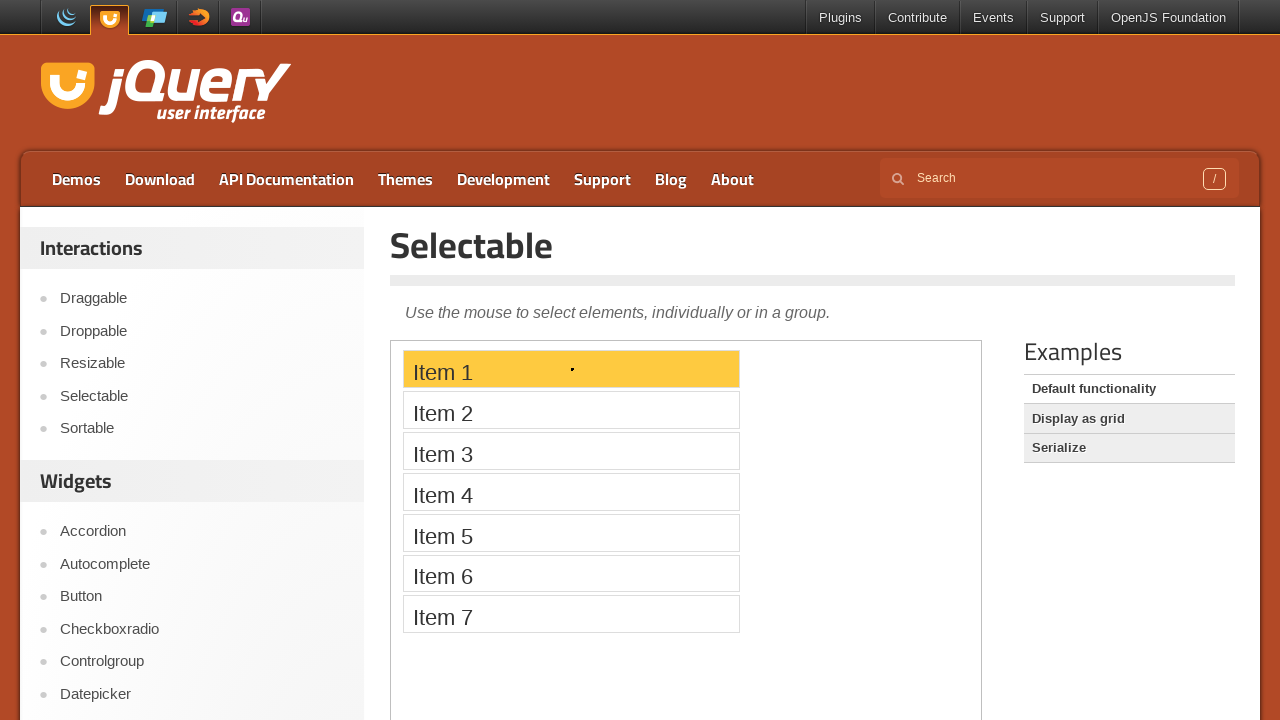

Dragged to Item 6 while mouse button held down at (571, 573) on xpath=//div[@id='content']/iframe >> internal:control=enter-frame >> xpath=//li[
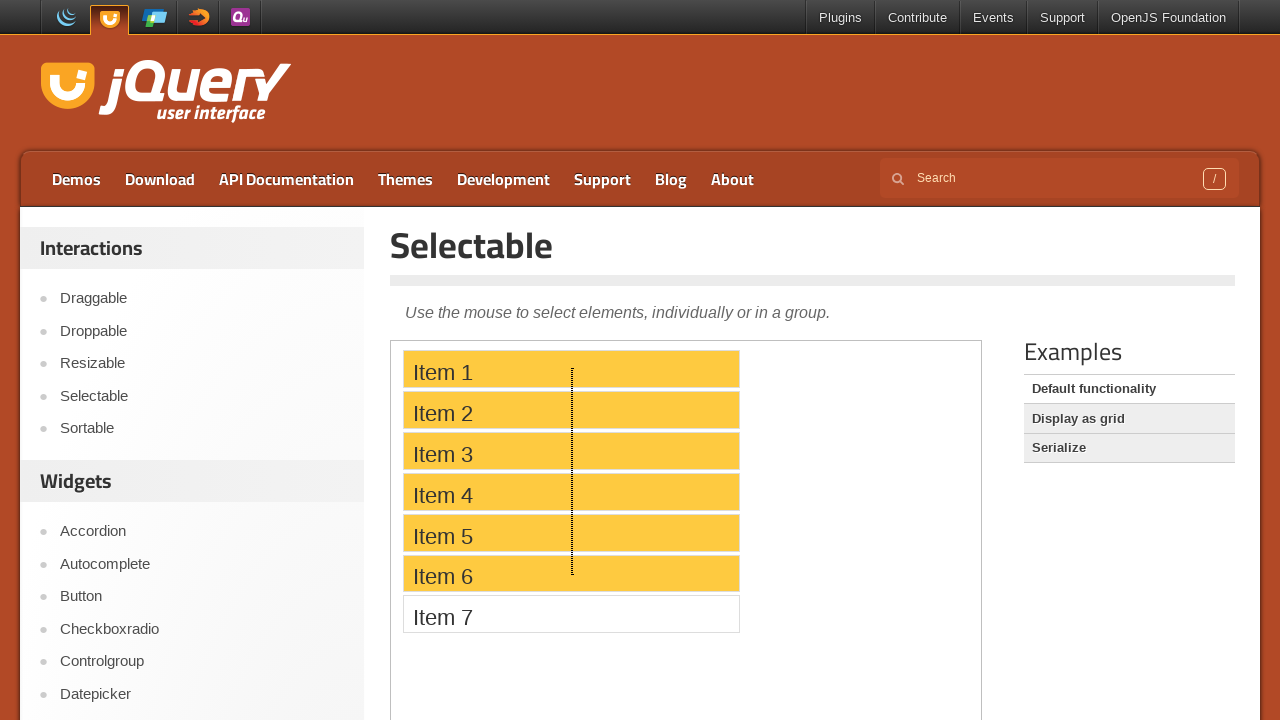

Released mouse button to complete selection of Items 1-6 at (571, 573)
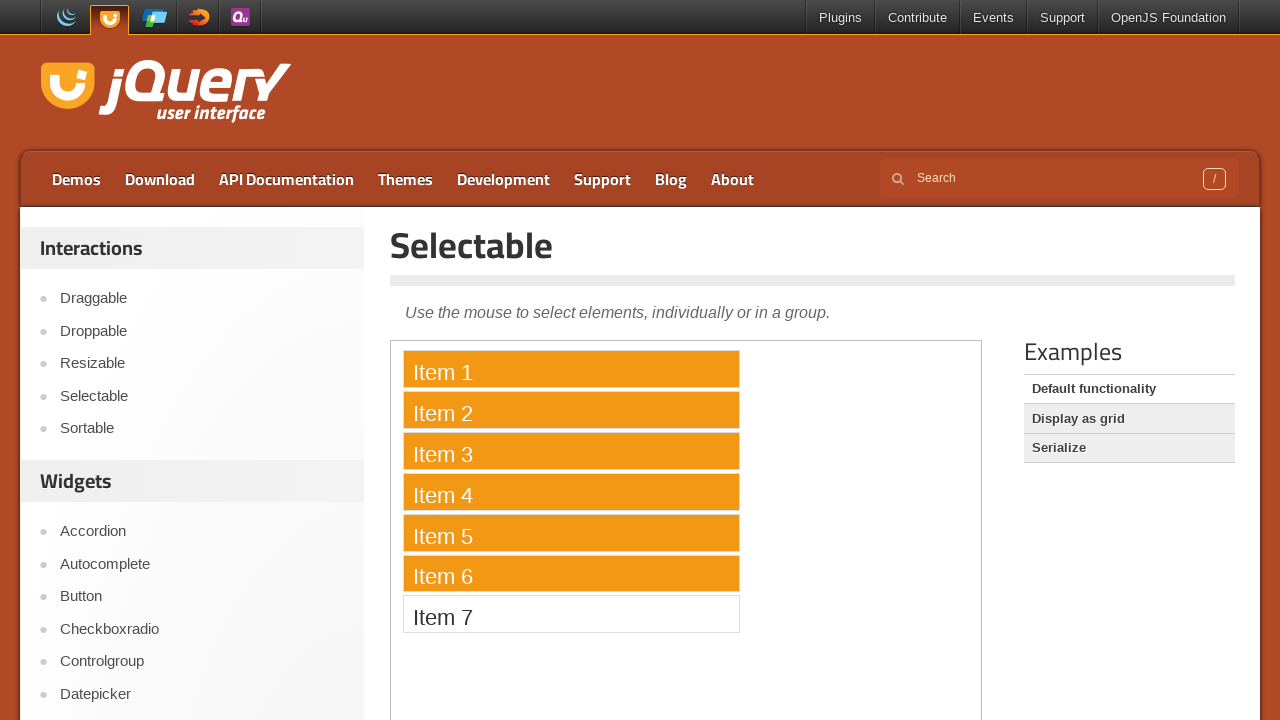

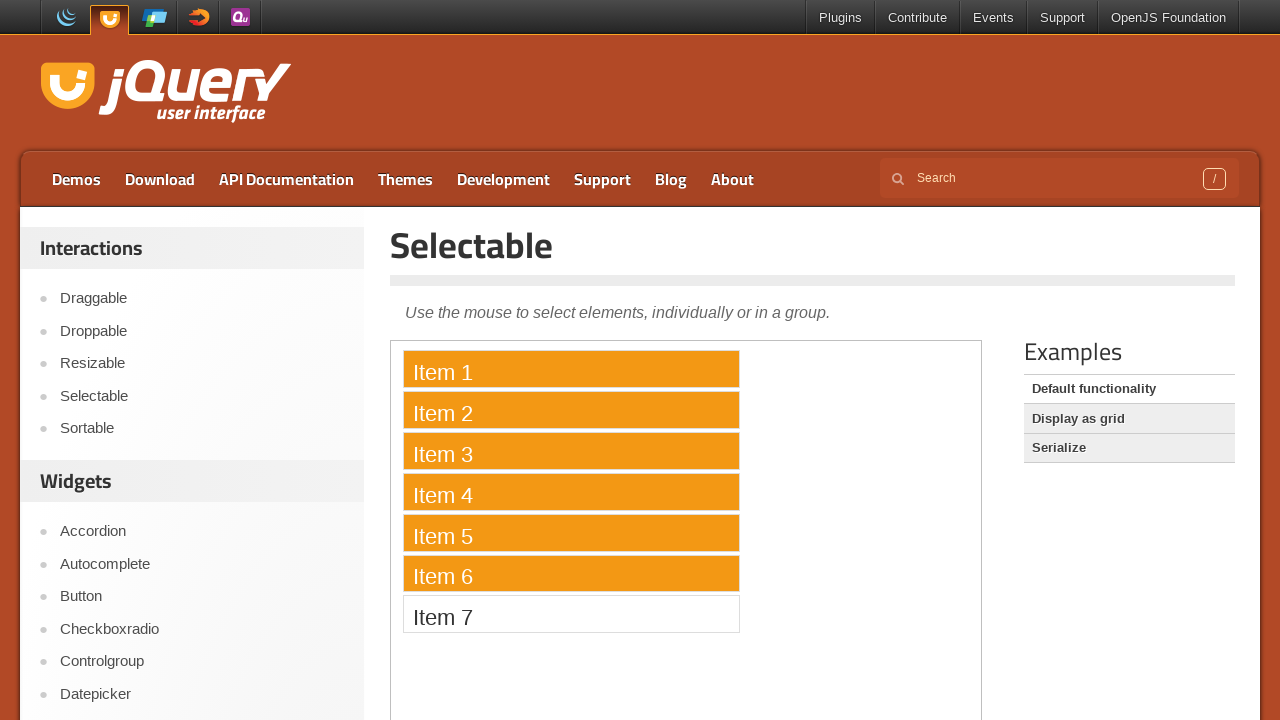